Tests dropdown selection functionality by selecting options using different methods (by value and by index)

Starting URL: https://the-internet.herokuapp.com/dropdown

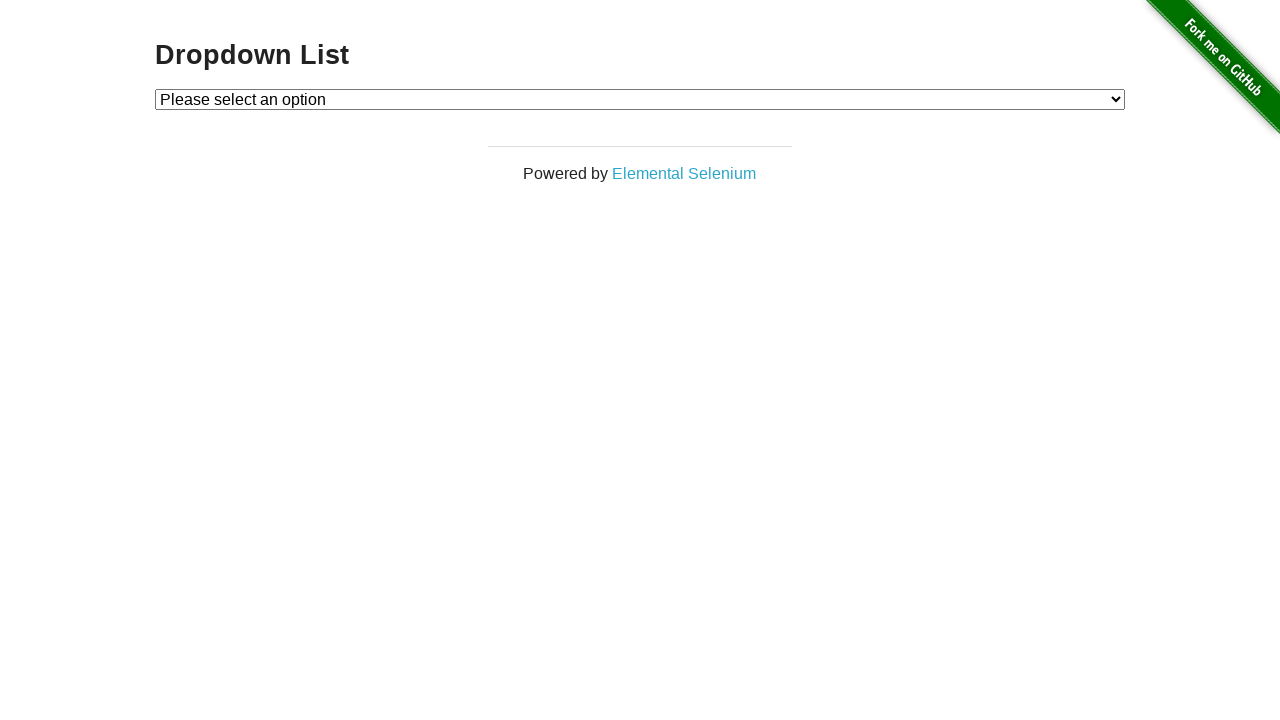

Located dropdown element with id 'dropdown'
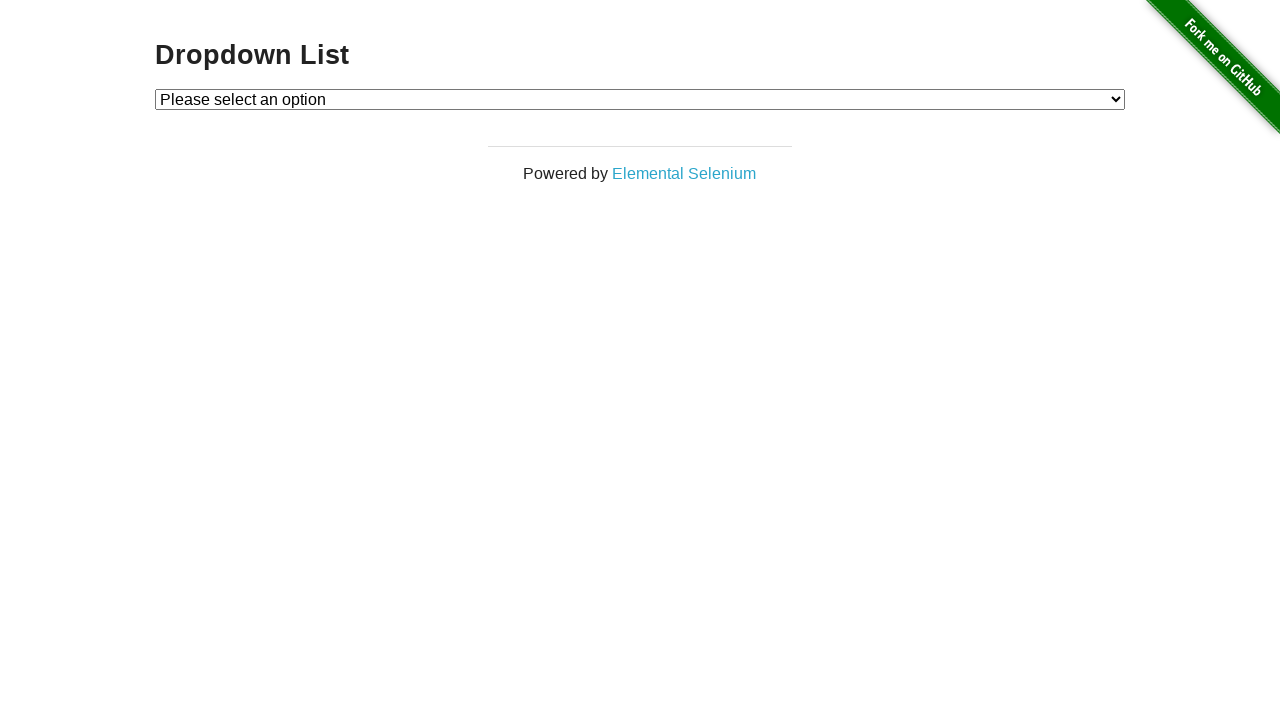

Selected Option 1 by value '1' from dropdown on #dropdown
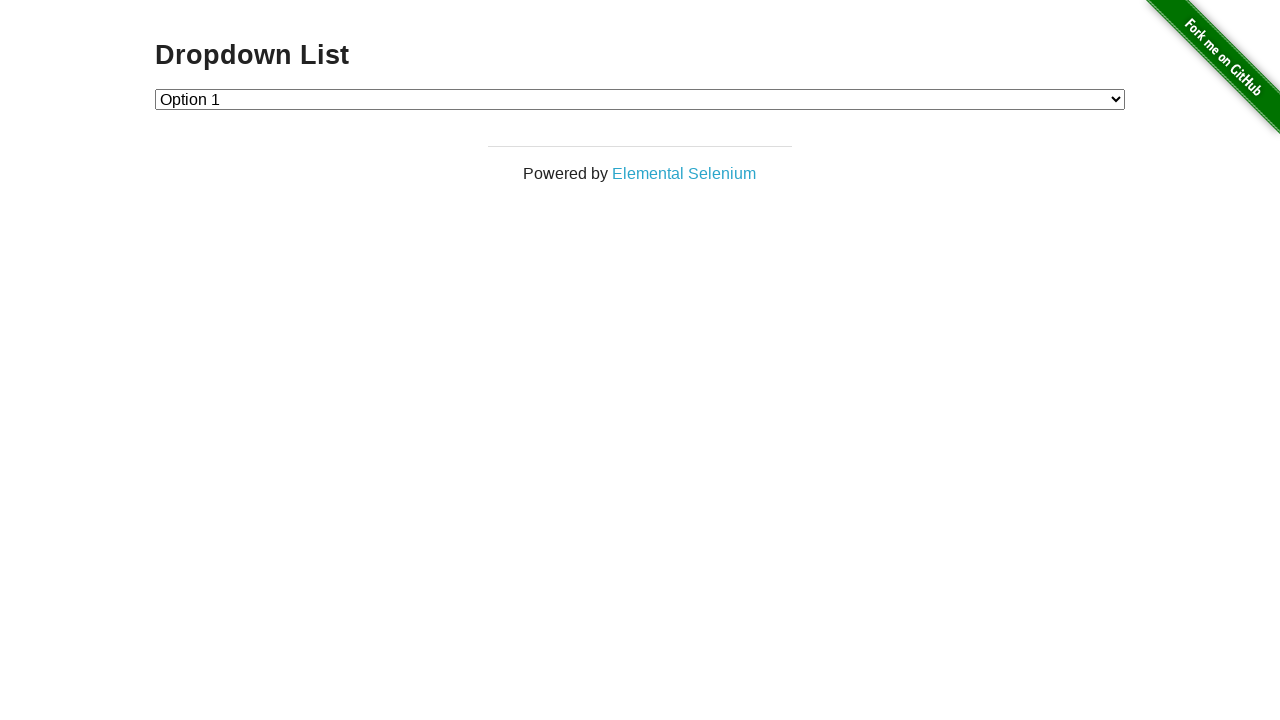

Selected Option 2 by index 2 from dropdown on #dropdown
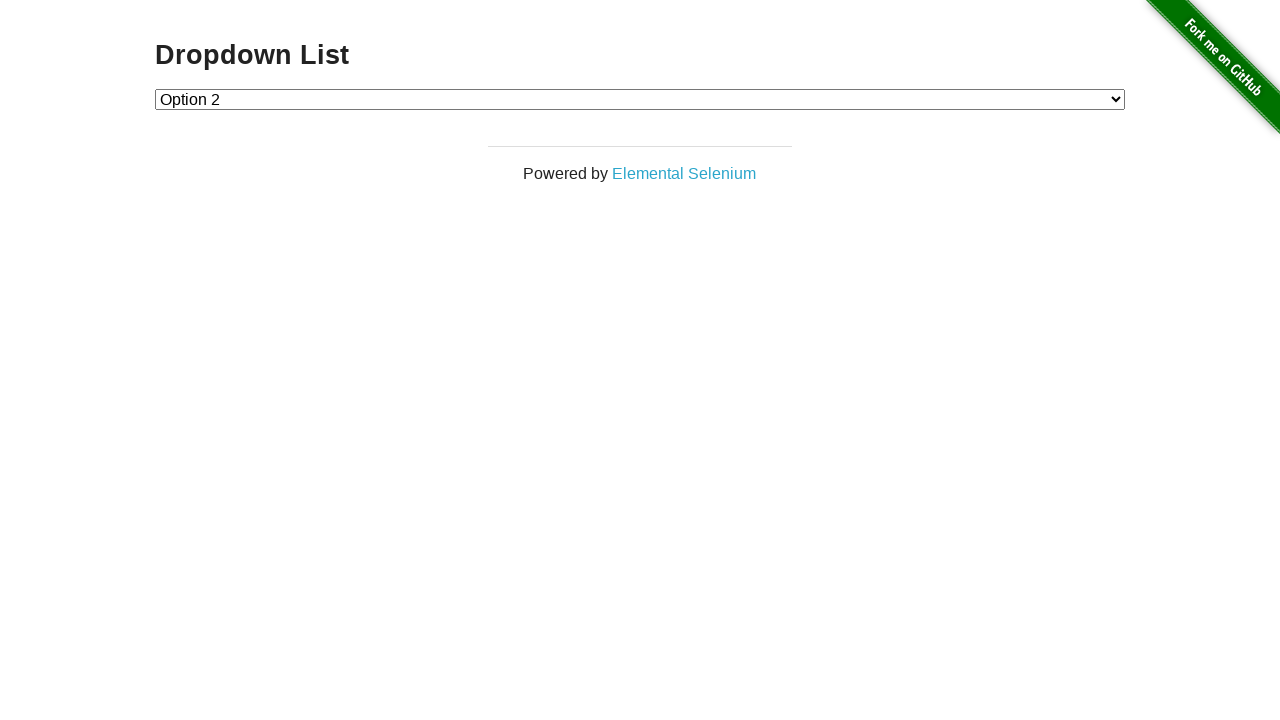

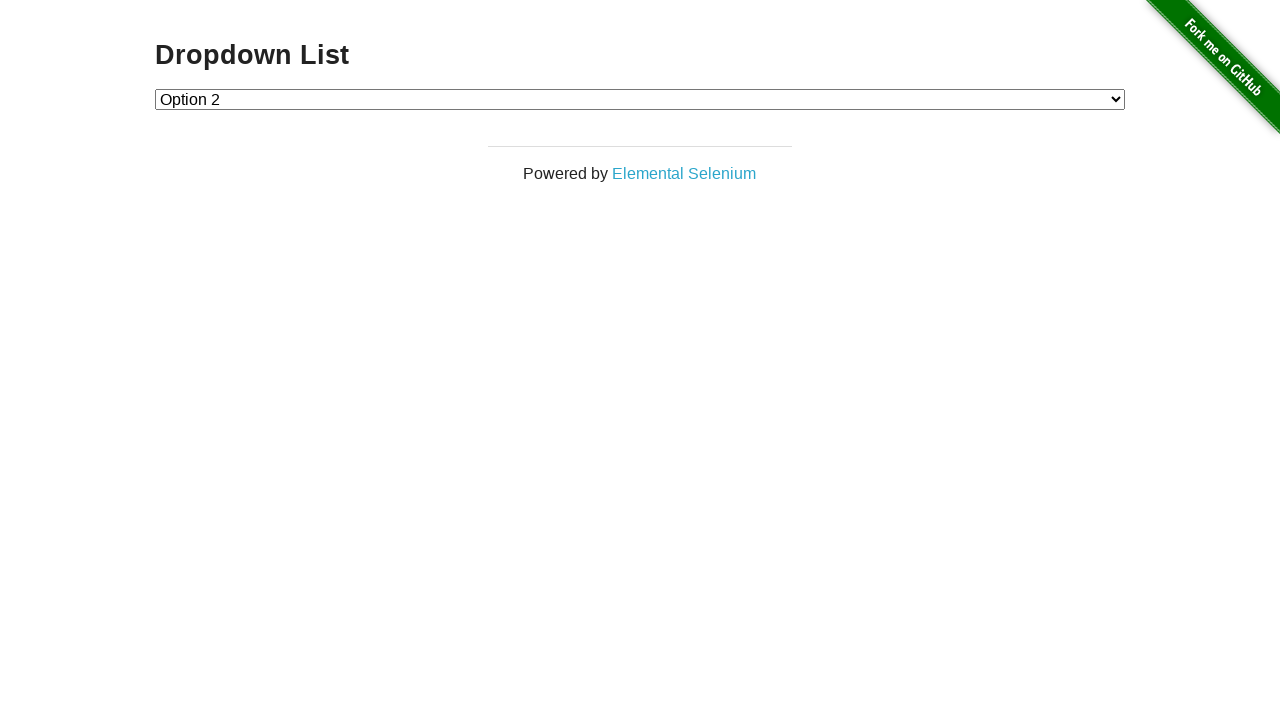